Navigates to Prometric scheduler page and waits for the seat availability data to load completely

Starting URL: https://proscheduler.prometric.com/?prg=SCHS&path=seatavail

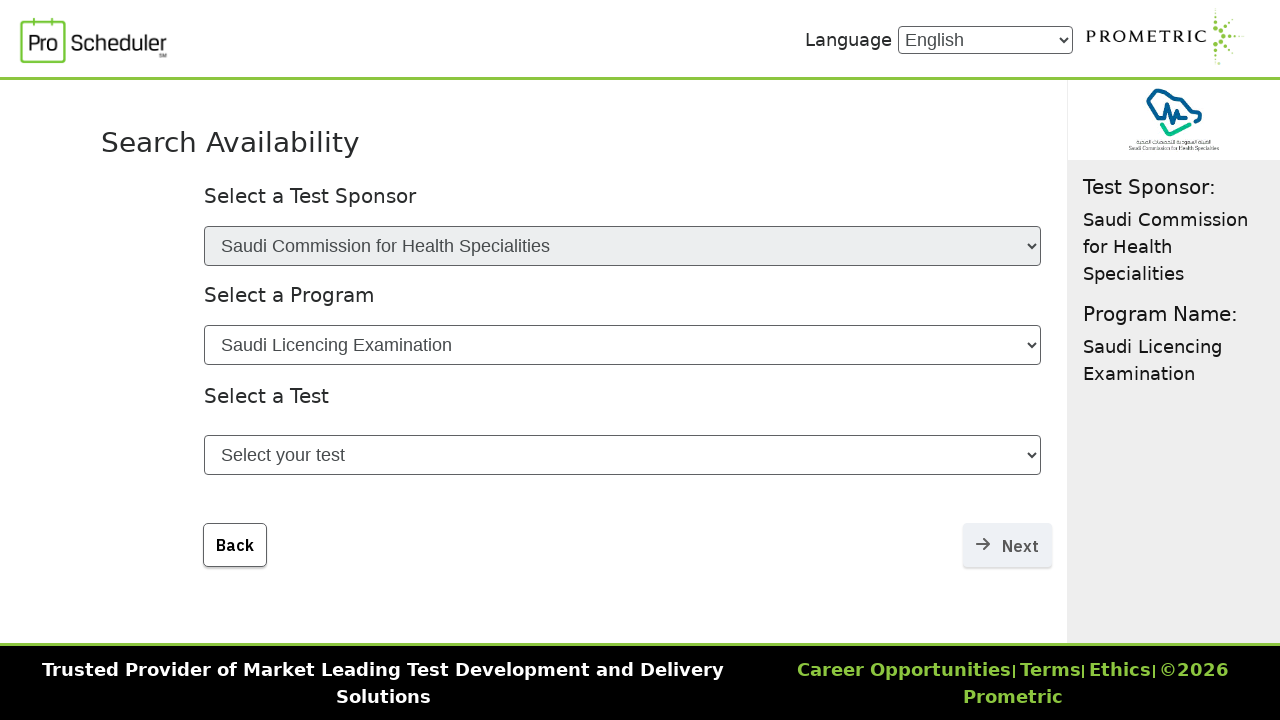

Navigated to Prometric scheduler page for seat availability
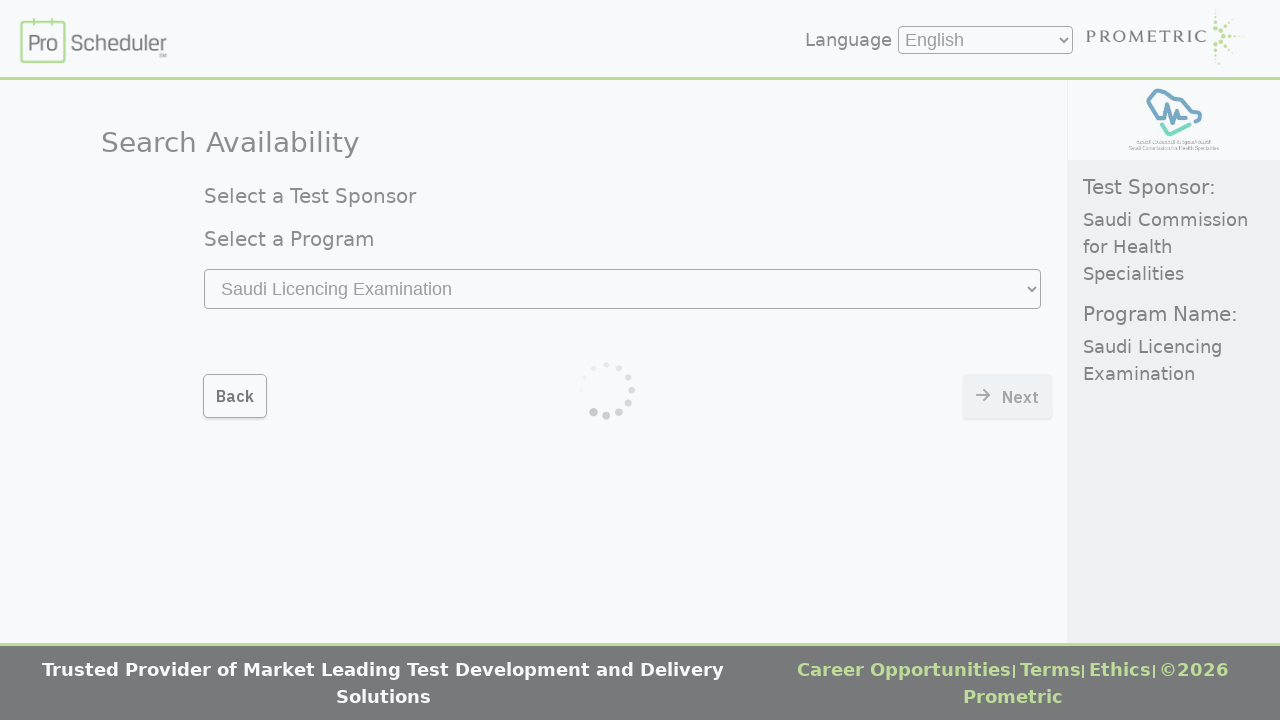

Loader disappeared, indicating data has started loading
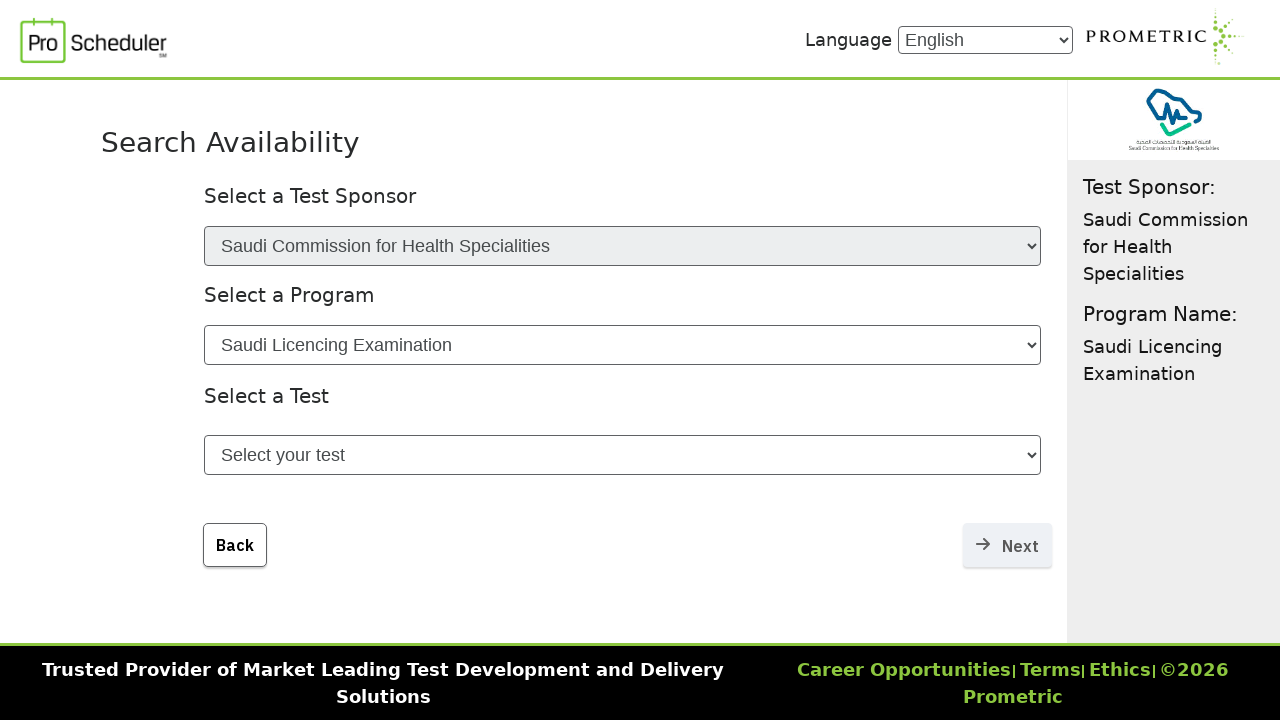

Page achieved network idle state, seat availability data fully loaded
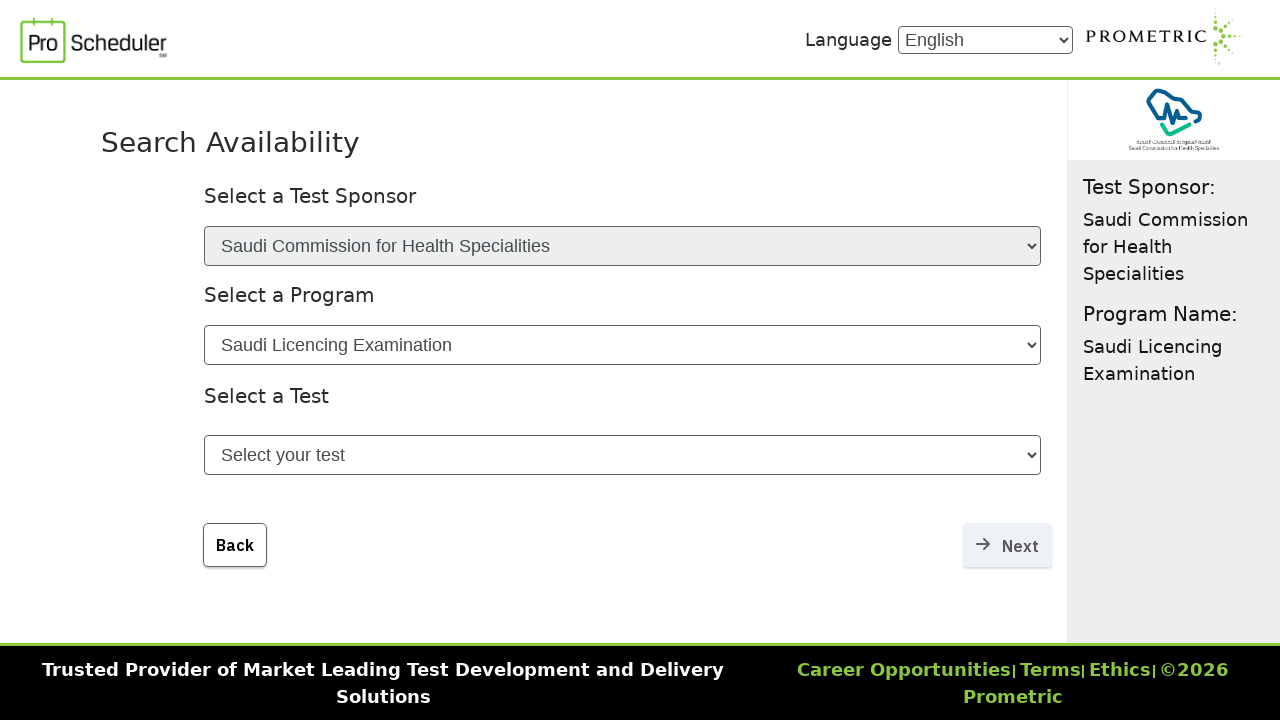

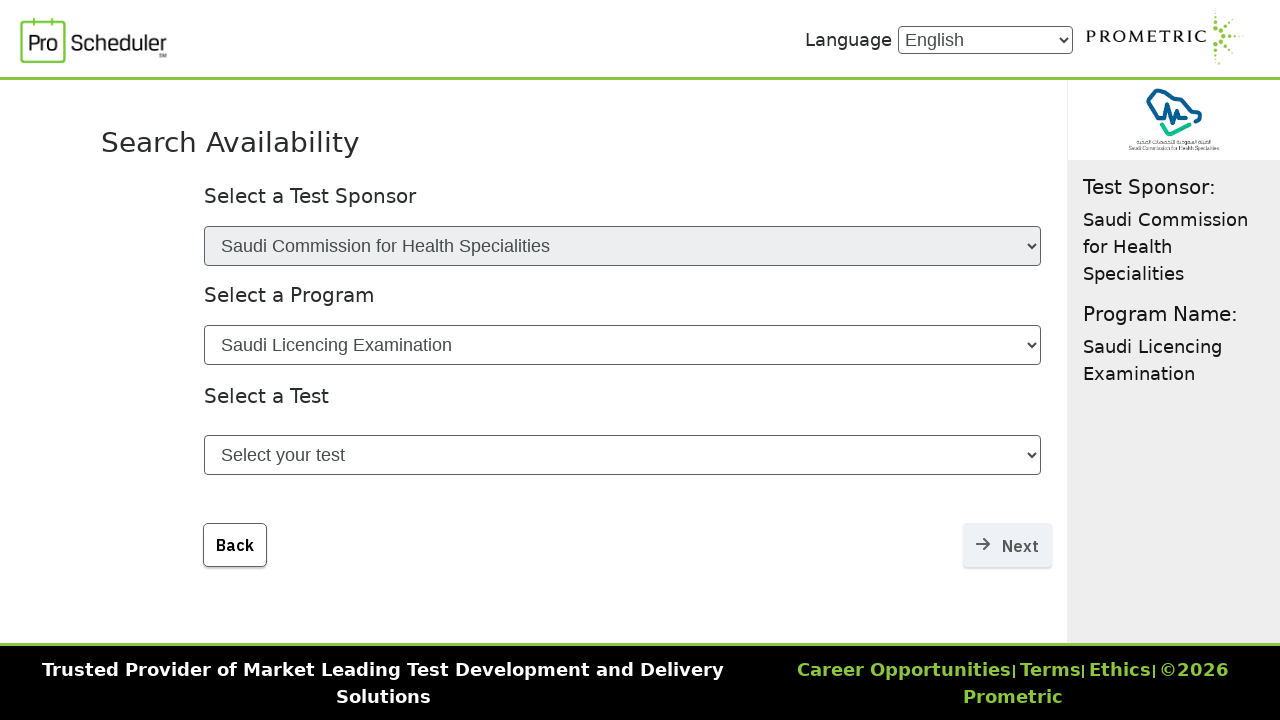